Tests subscription functionality on the home page by scrolling to footer and subscribing with an email

Starting URL: https://www.automationexercise.com/

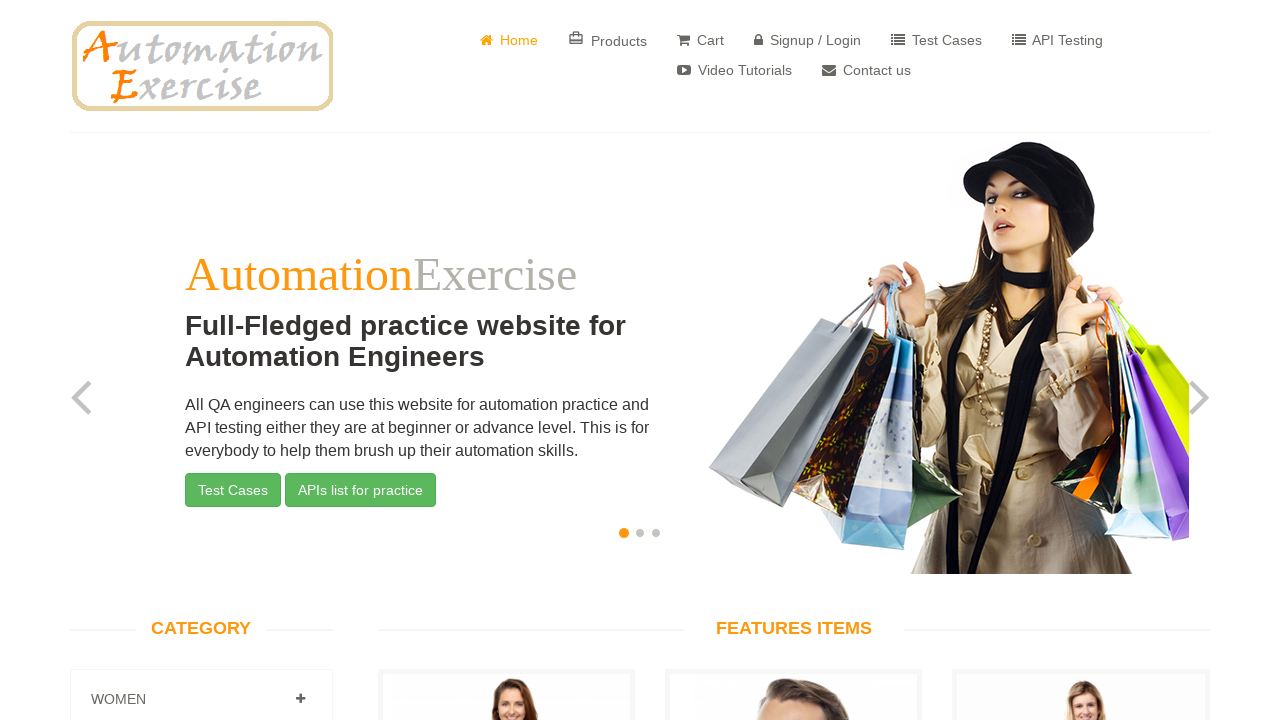

Scrolled to the bottom of the home page to reveal subscription footer
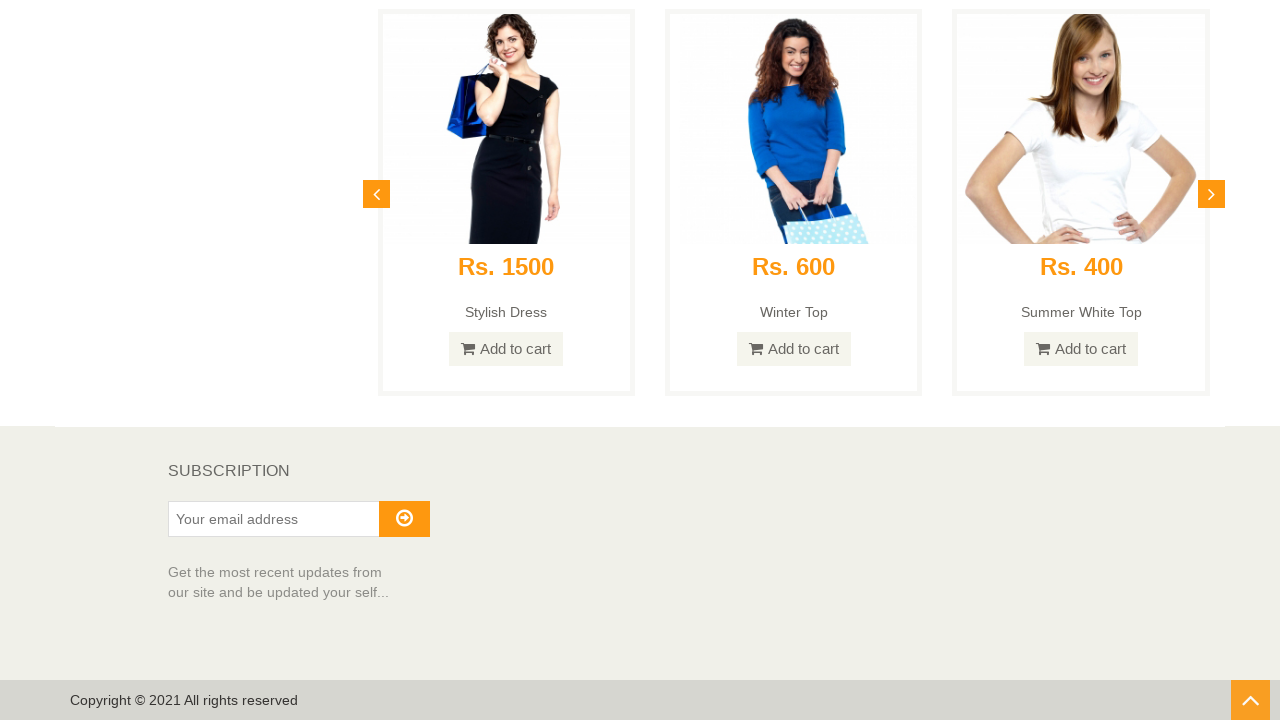

Filled subscription email field with 'testuser543@gmail.com' on #susbscribe_email
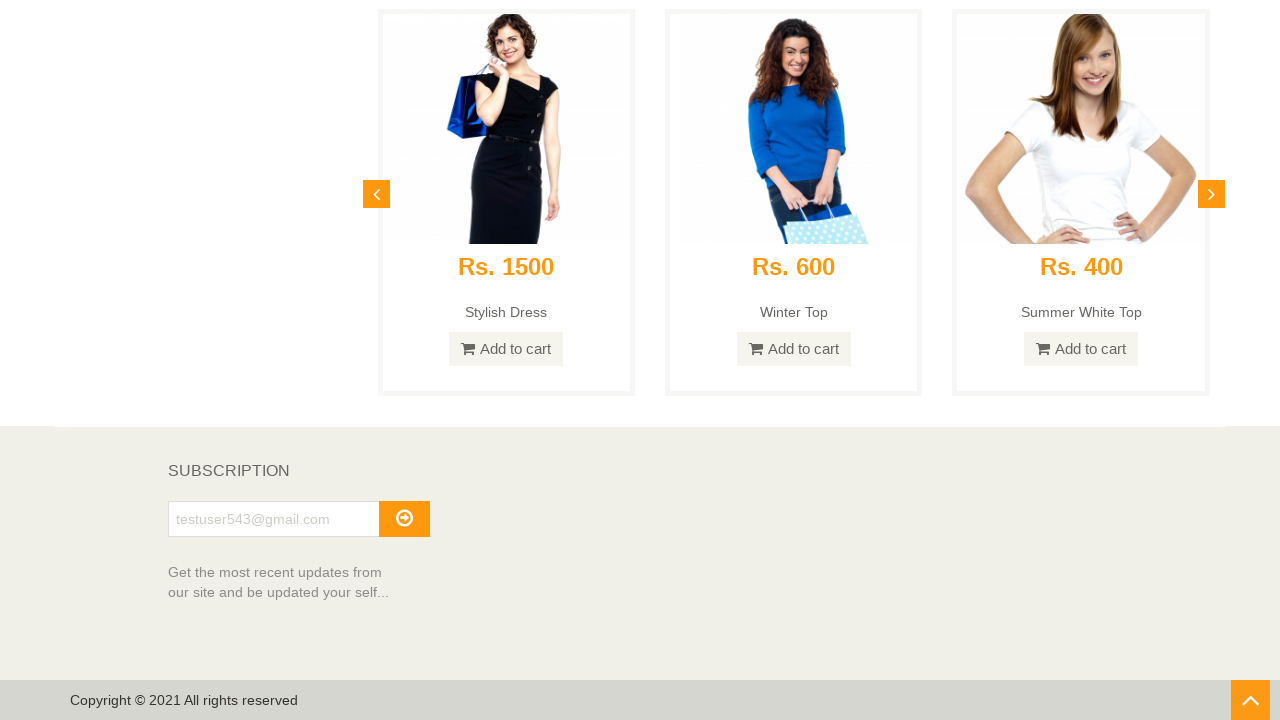

Clicked the subscription submit button at (404, 519) on button#subscribe
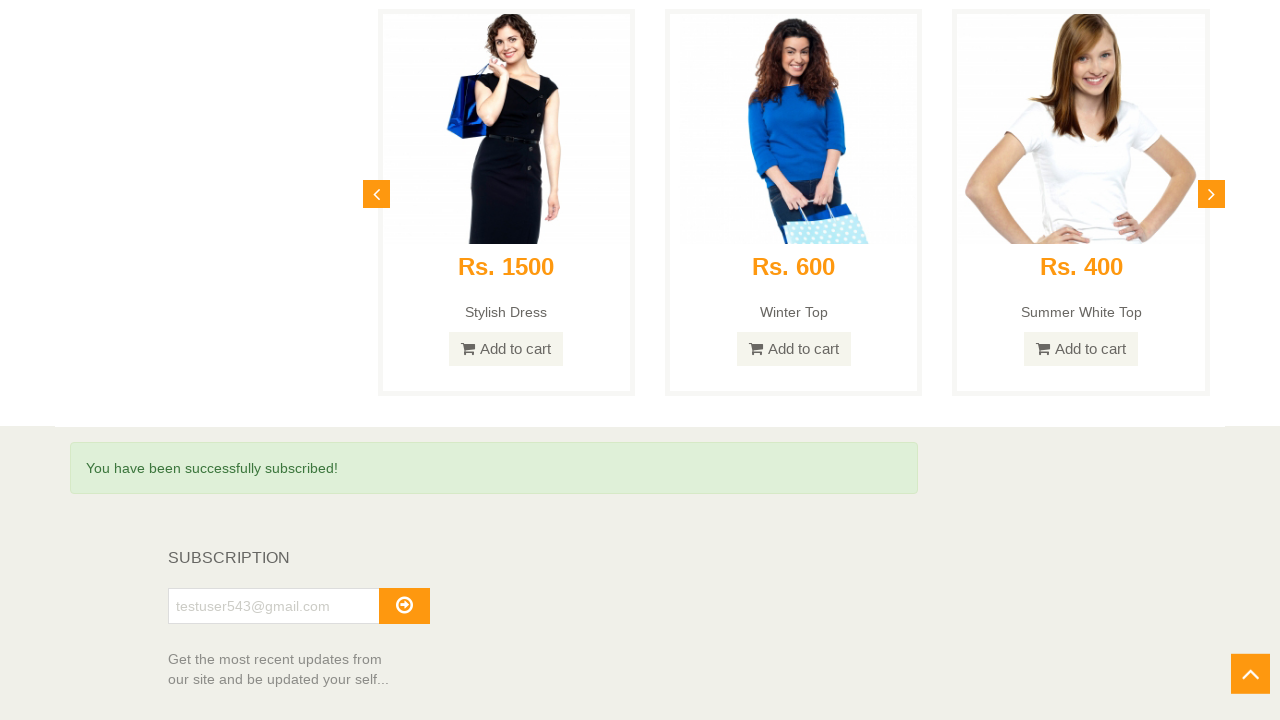

Waited for subscription confirmation to process
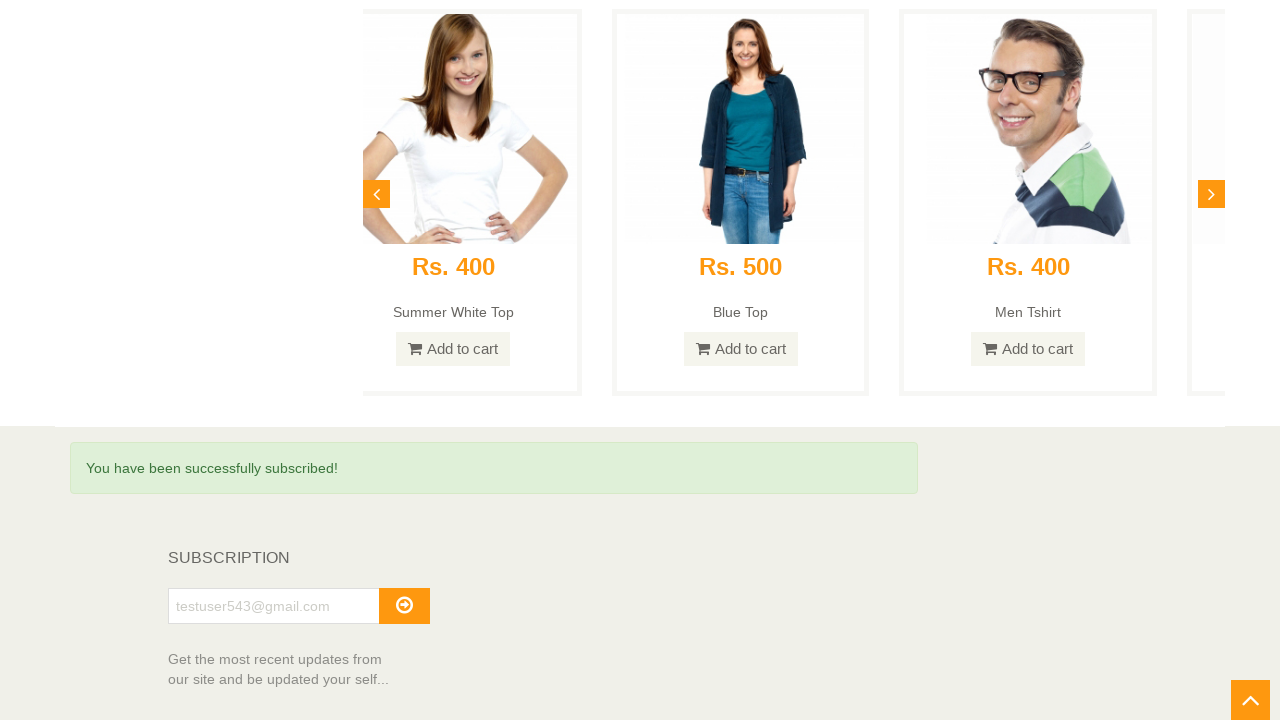

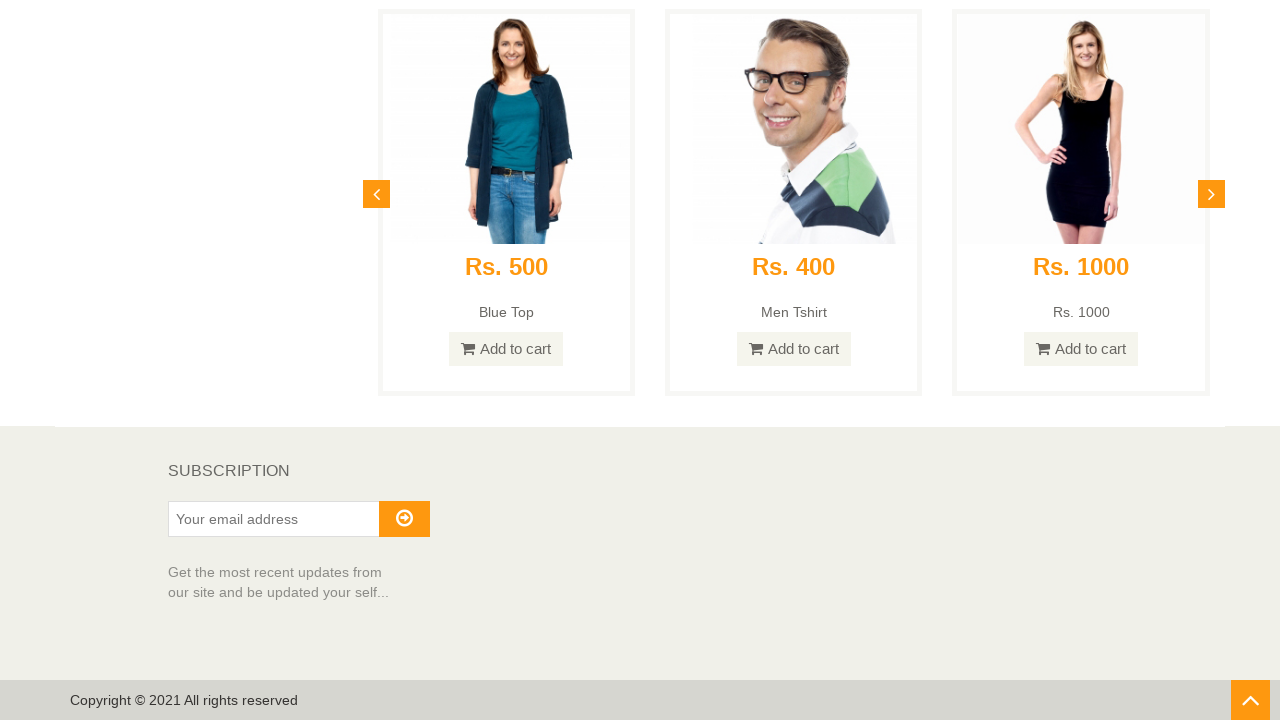